Tests window handling functionality by clicking a link that opens a new window and switching to it

Starting URL: https://the-internet.herokuapp.com/windows

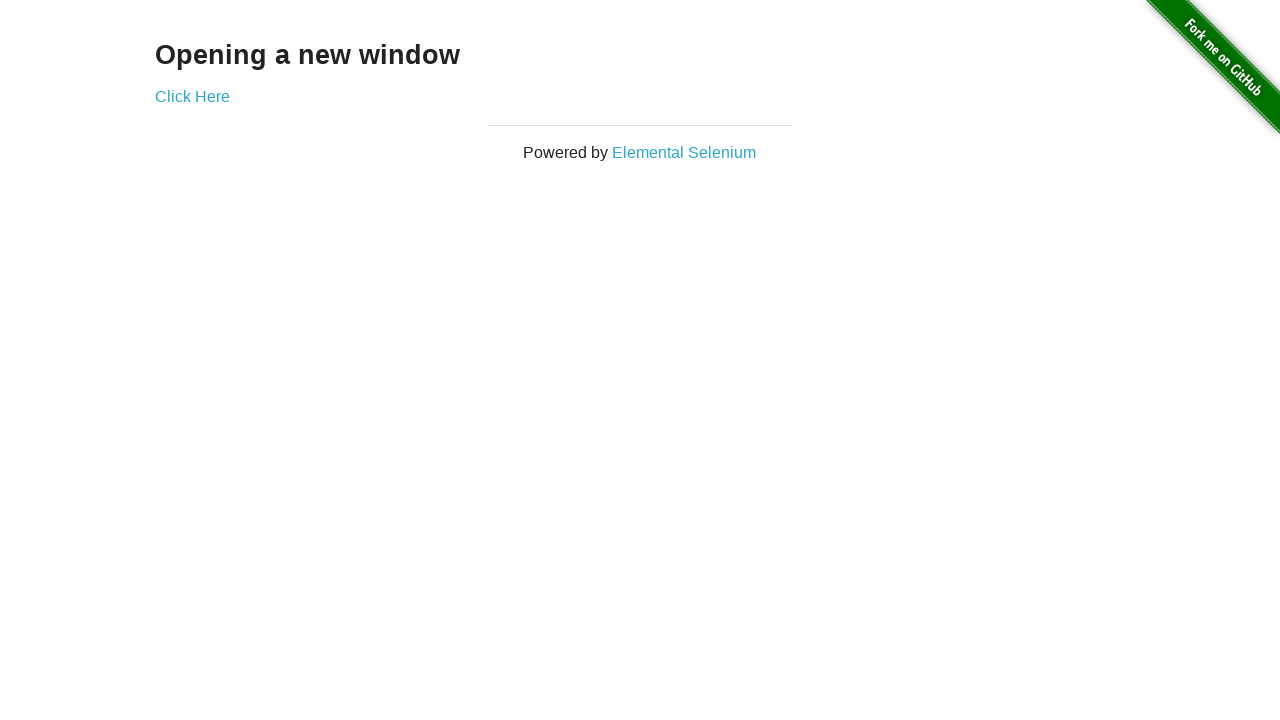

Clicked 'Click Here' link to open new window at (192, 96) on a:has-text('Click Here')
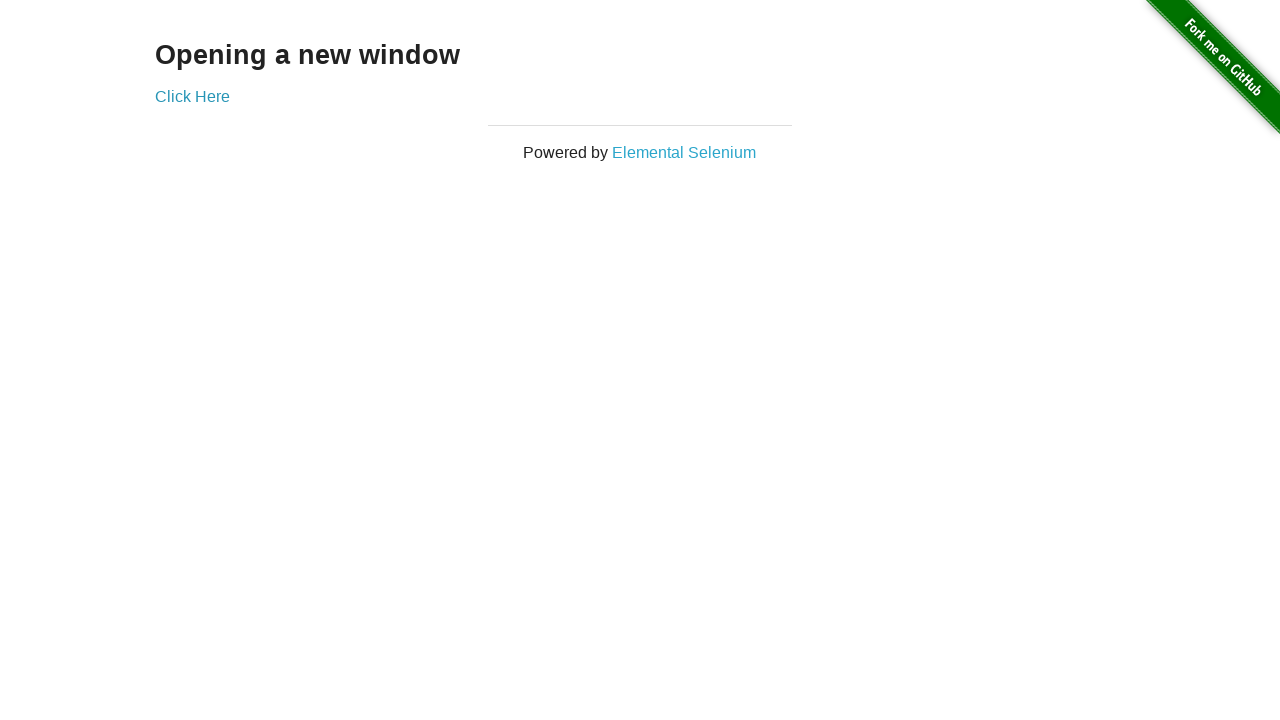

New window/page opened and captured
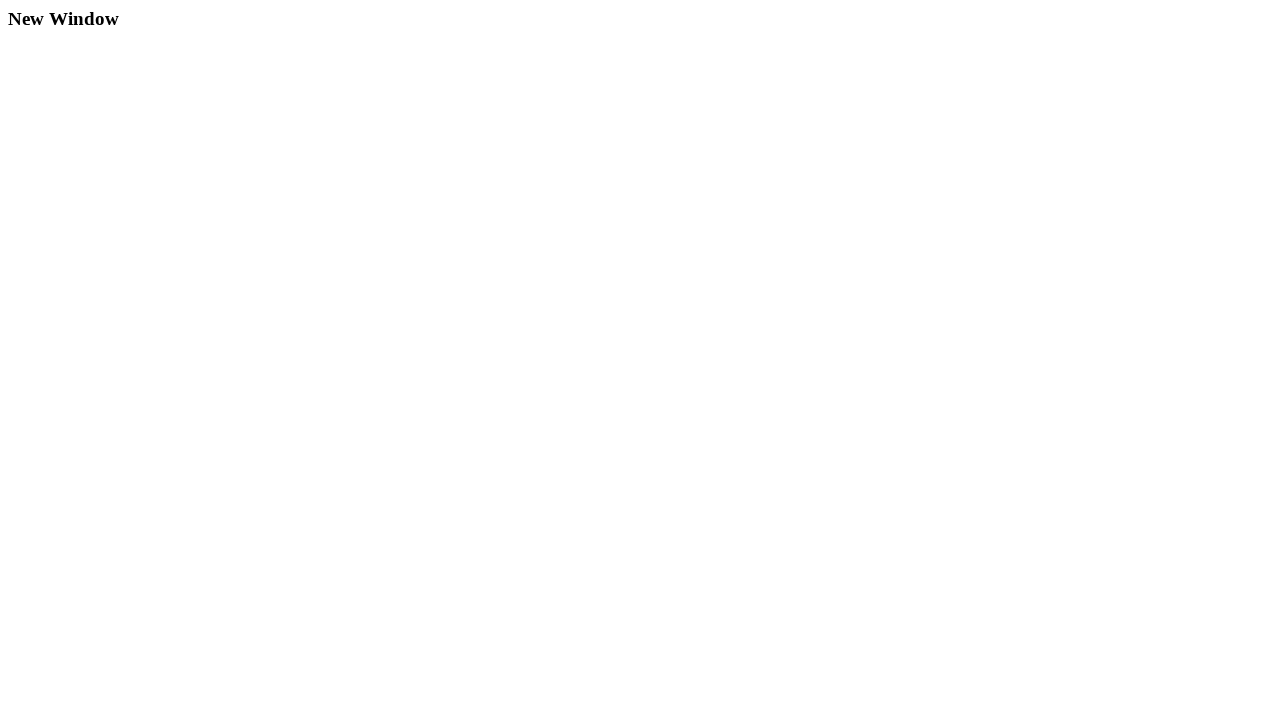

New page loaded successfully
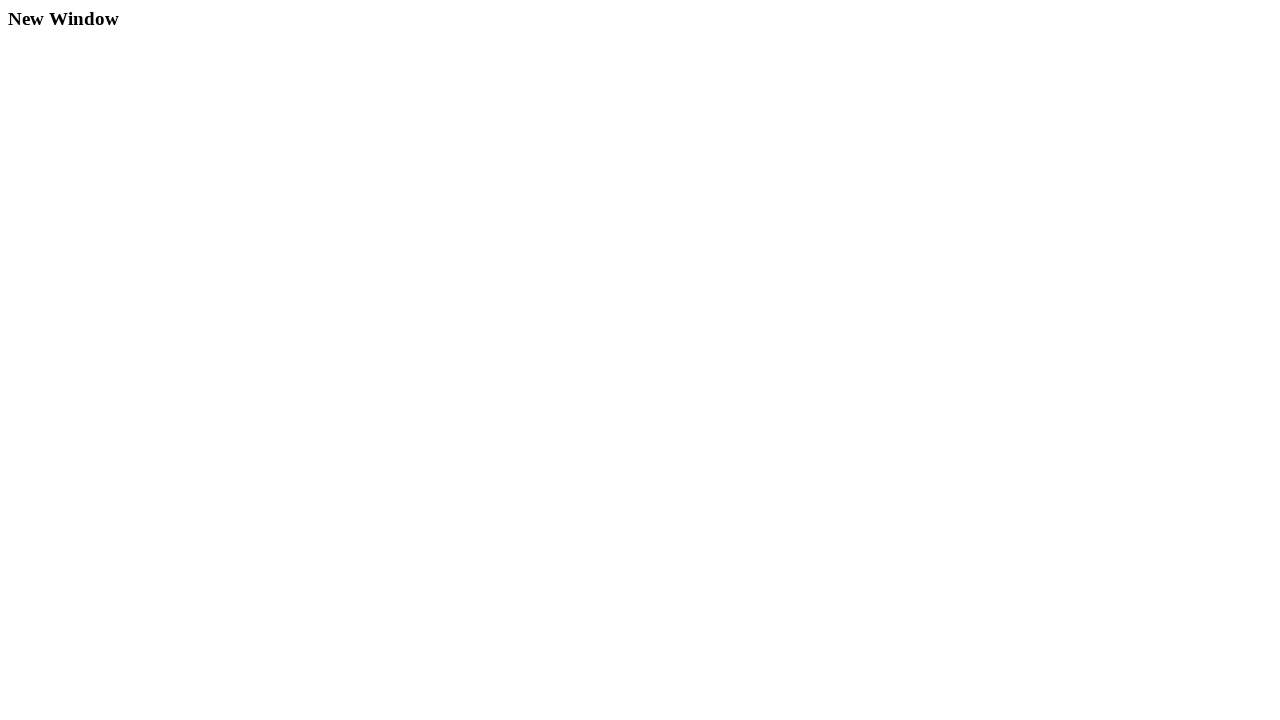

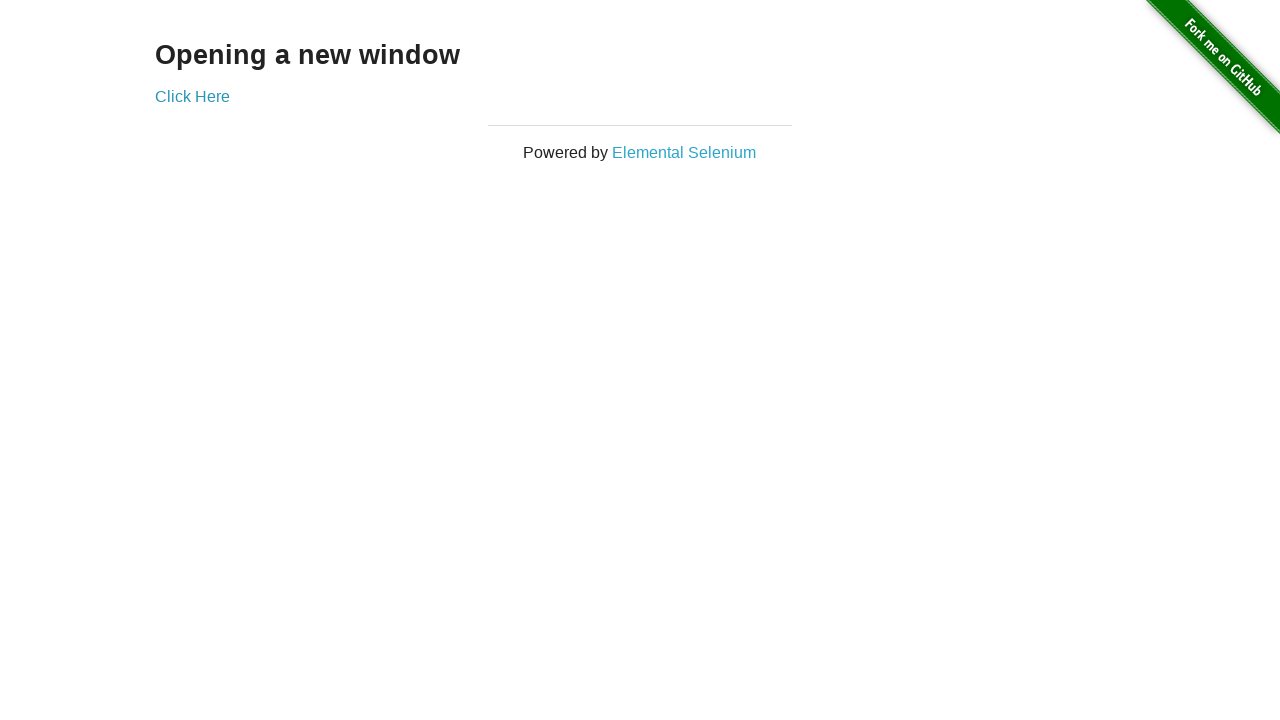